Tests an e-commerce flow by adding multiple items to cart, applying a promo code, and proceeding to place order

Starting URL: https://rahulshettyacademy.com/seleniumPractise/

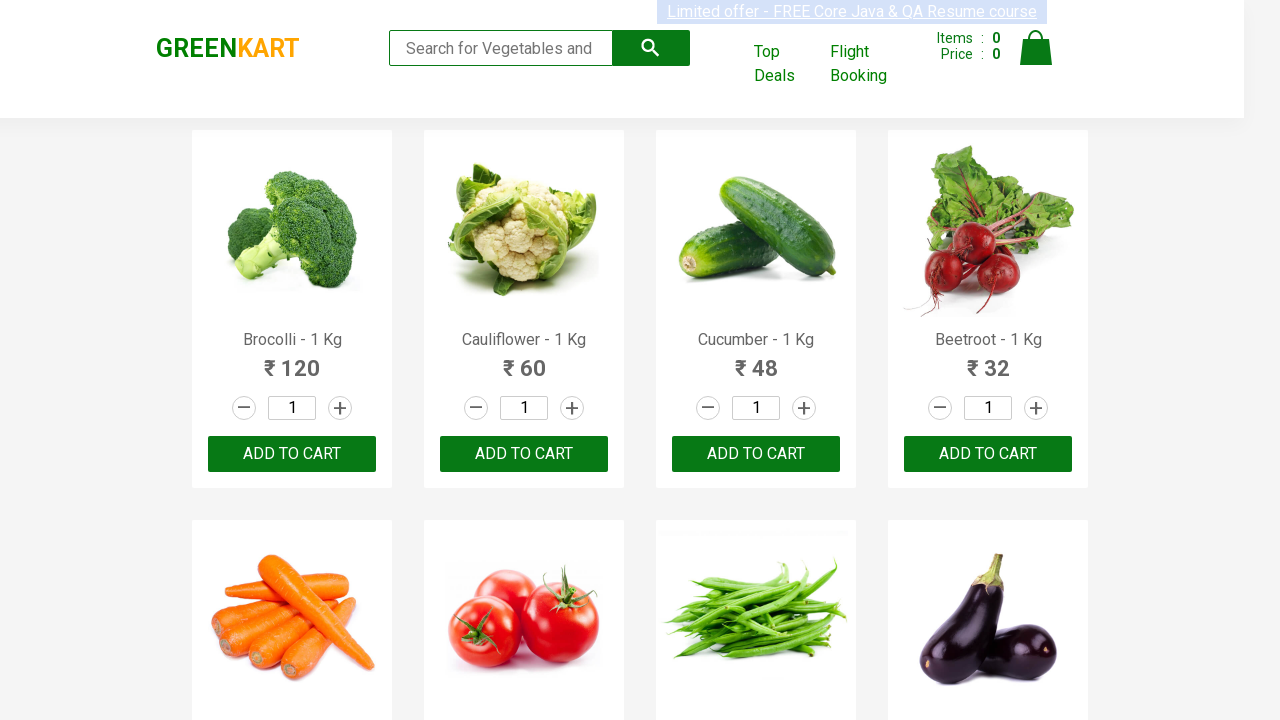

Located all product name elements on the page
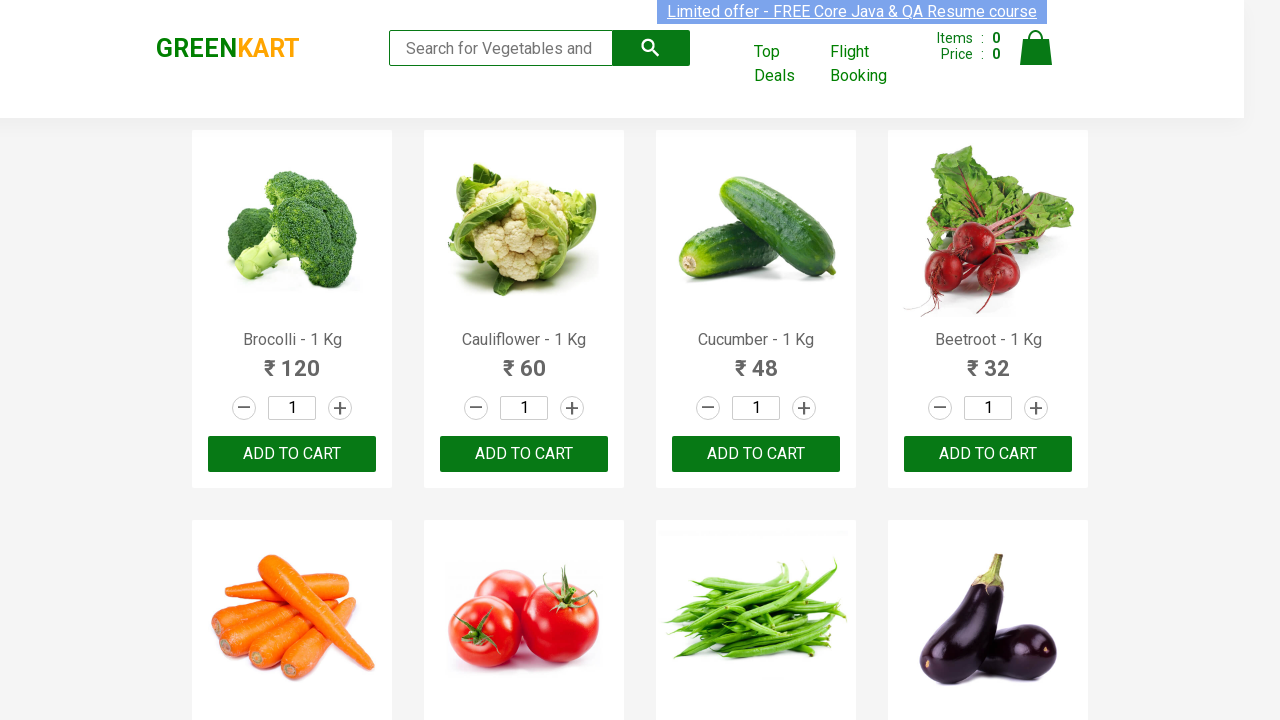

Added Cauliflower to cart at (524, 454) on xpath=//div[@class='product-action']/button >> nth=1
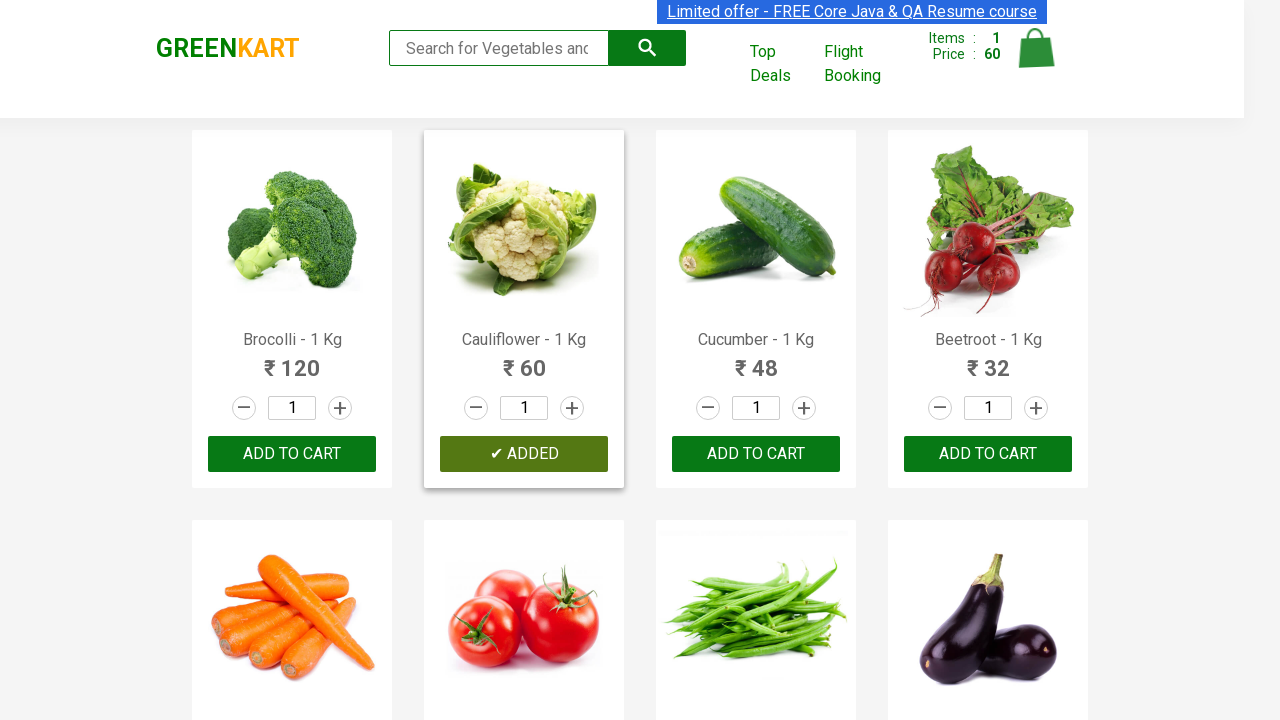

Added Cucumber to cart at (756, 454) on xpath=//div[@class='product-action']/button >> nth=2
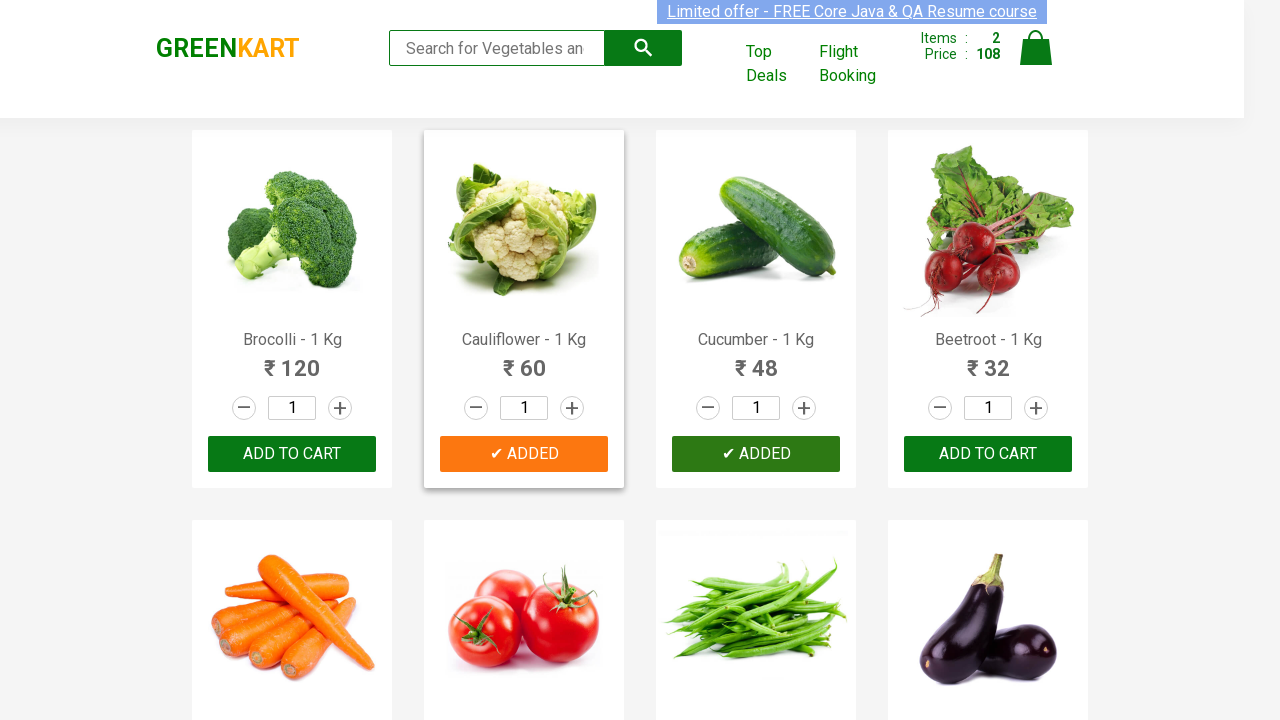

Added Carrot to cart at (292, 360) on xpath=//div[@class='product-action']/button >> nth=4
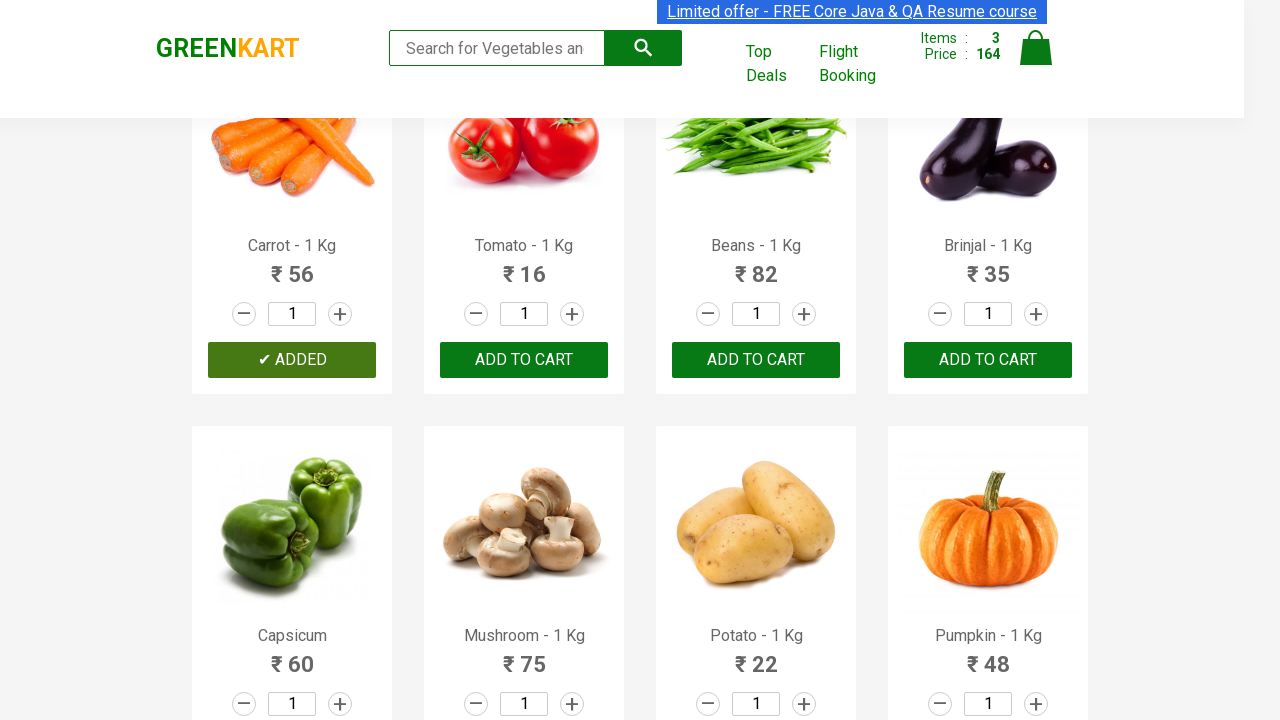

Opened shopping cart at (1036, 48) on xpath=//a[@class='cart-icon']//img[contains(@class,'')]
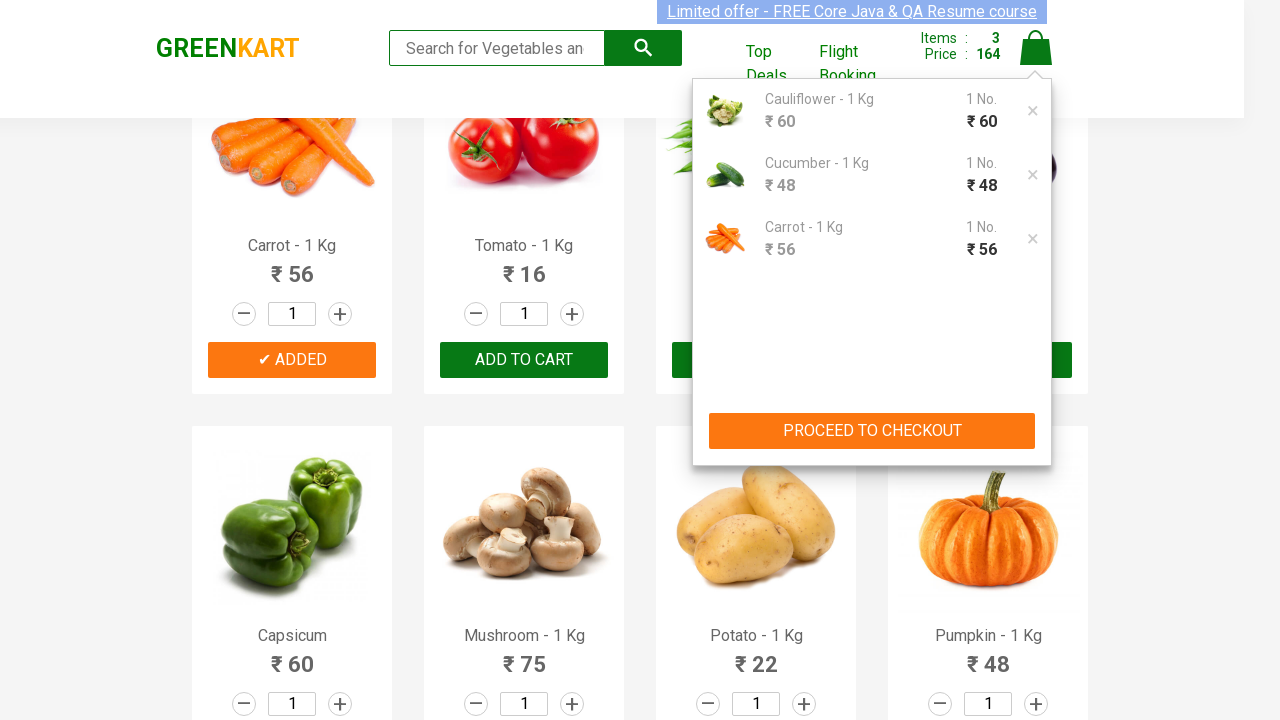

Clicked proceed to checkout button at (872, 431) on xpath=//div[@class='action-block']/button
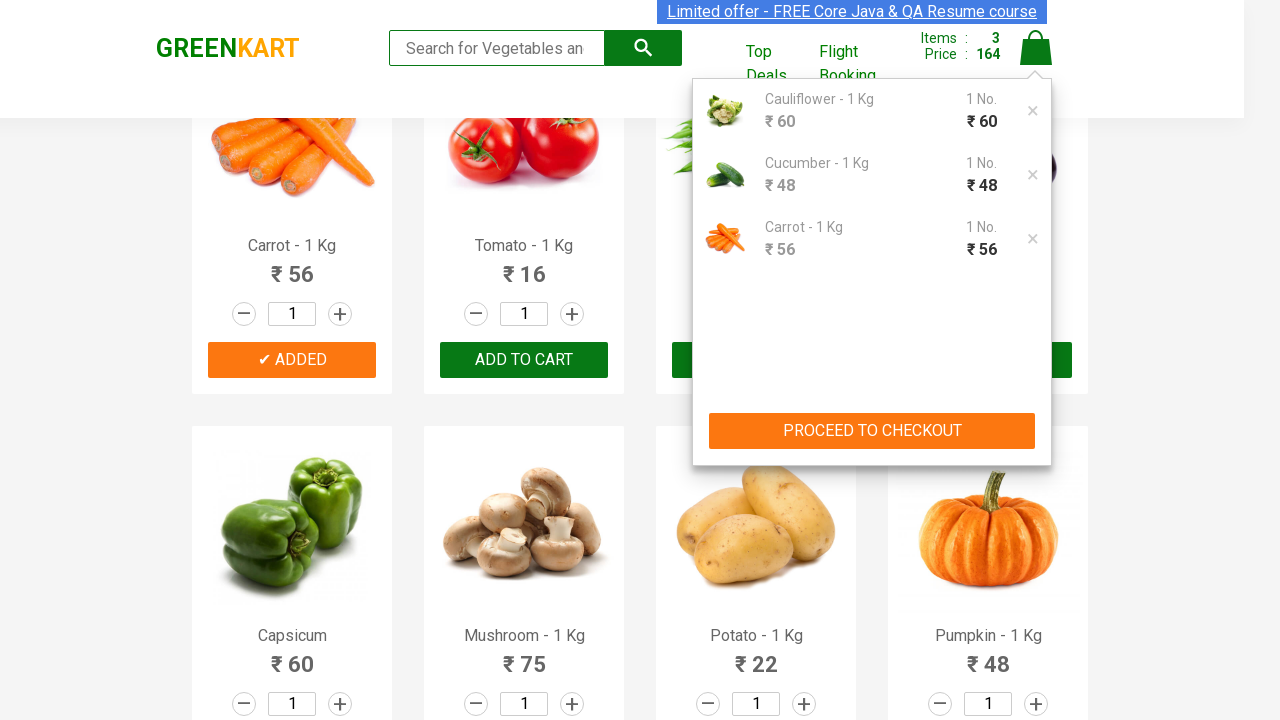

Promo code input field is visible
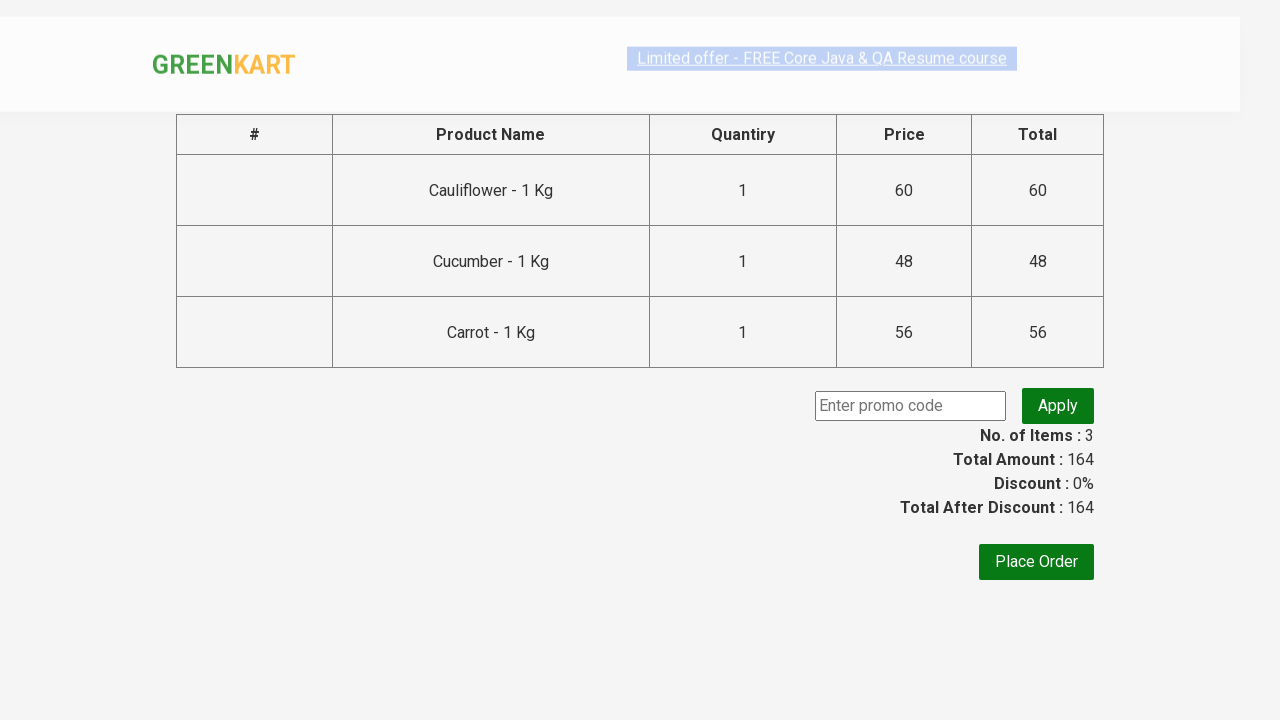

Filled promo code field with 'rahulshettyacademy' on input.promoCode
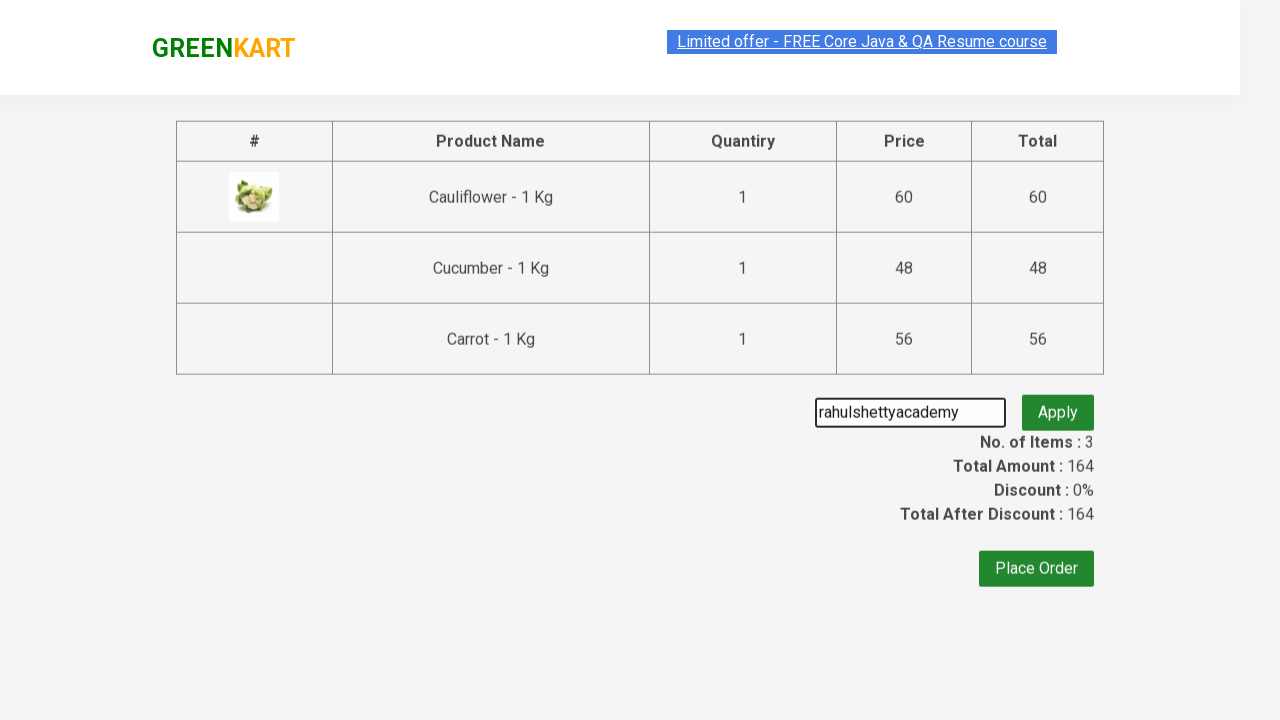

Clicked apply promo code button at (1058, 406) on button.promoBtn
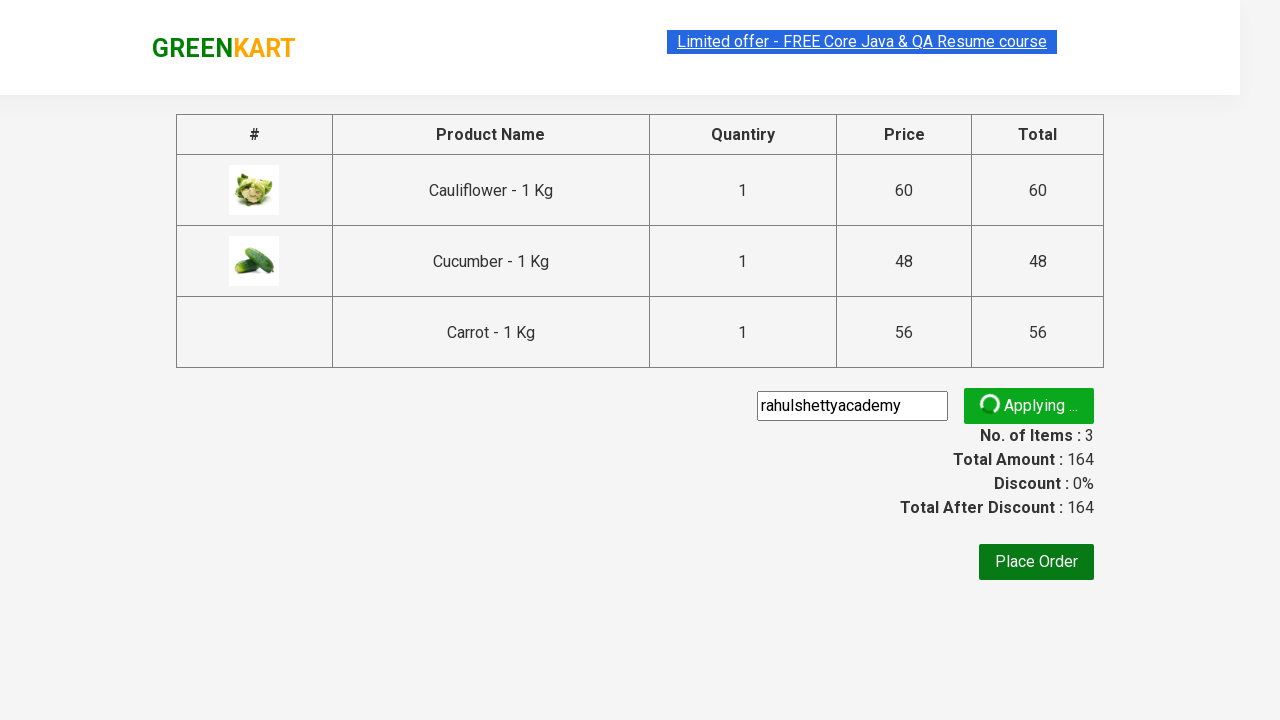

Promo code confirmation message appeared
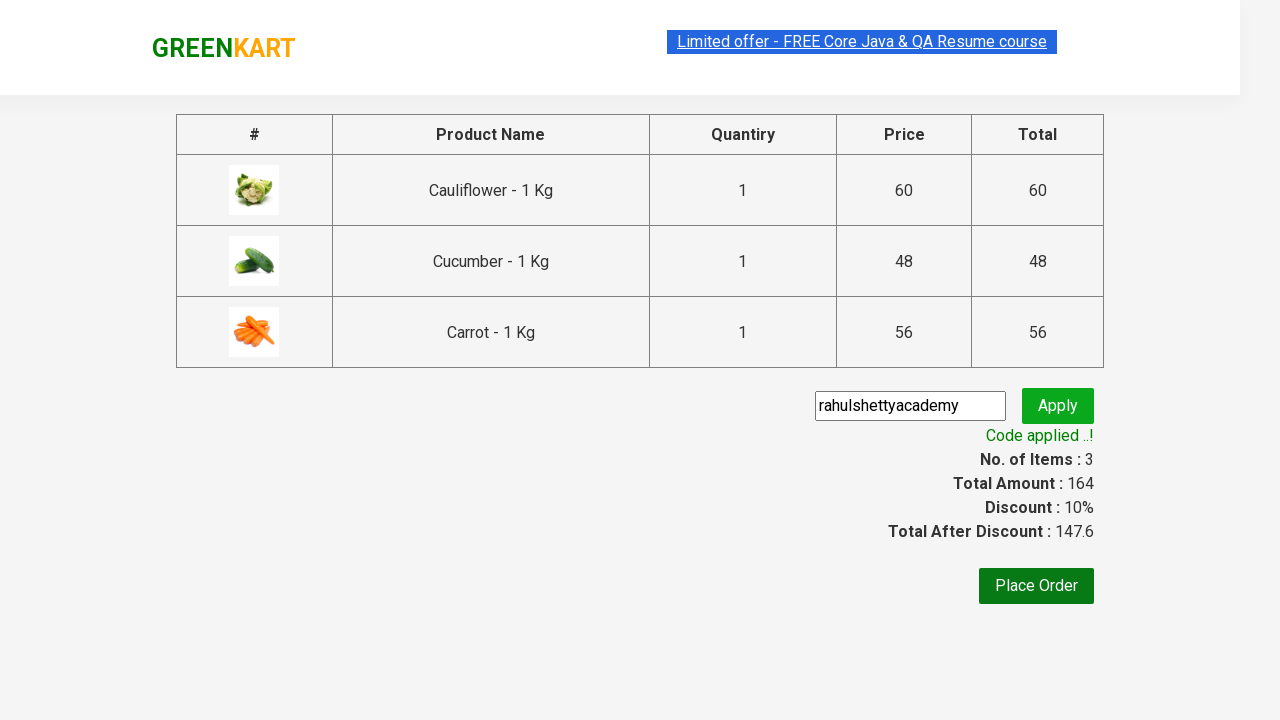

Retrieved promo info message: Code applied ..!
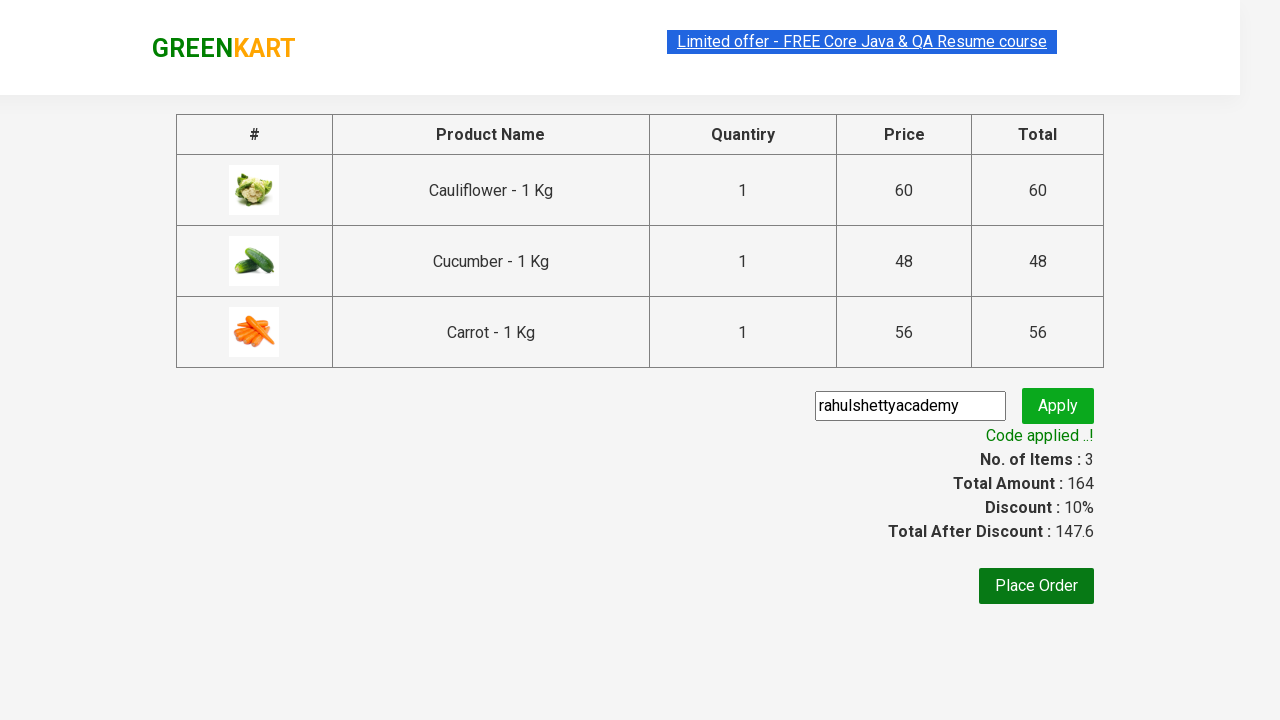

Promo code successfully applied and clicked Place Order button at (1036, 586) on xpath=//button[contains(text(),'Place Order')]
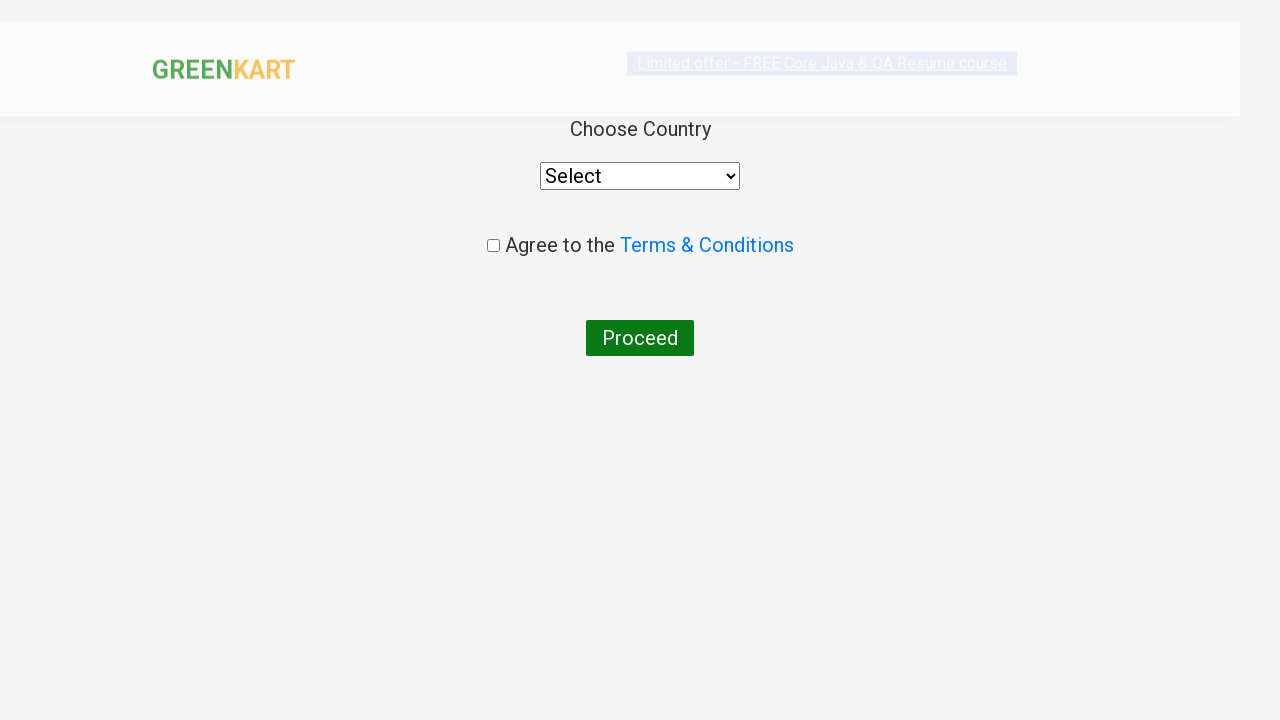

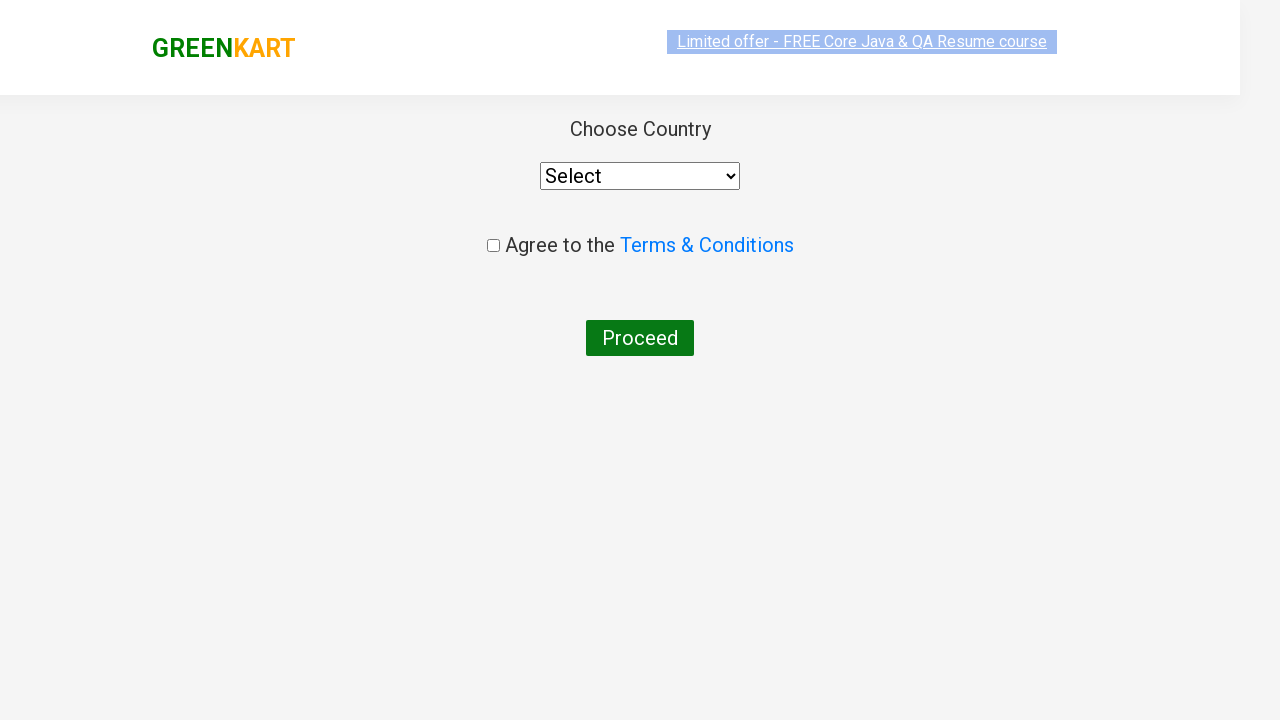